Tests broken images page by navigating to it and checking for images with naturalWidth attribute

Starting URL: http://the-internet.herokuapp.com/

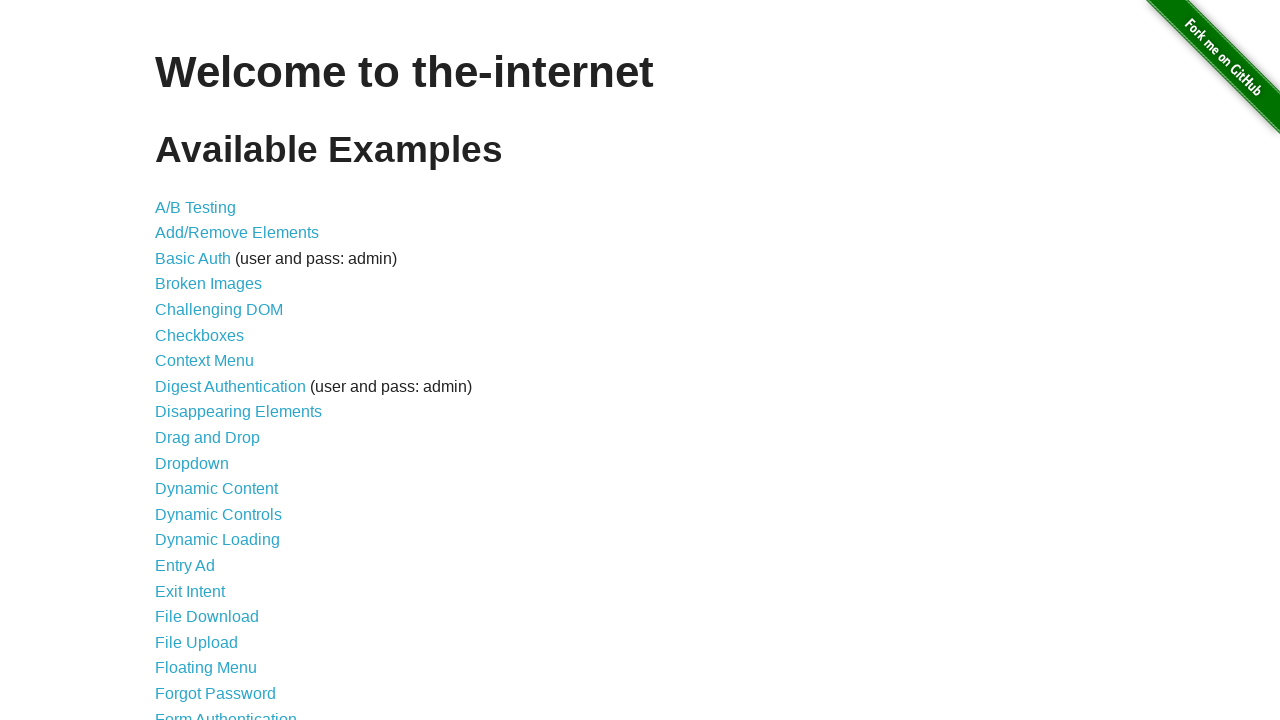

Clicked on Broken Images link at (208, 284) on text=Broken Images
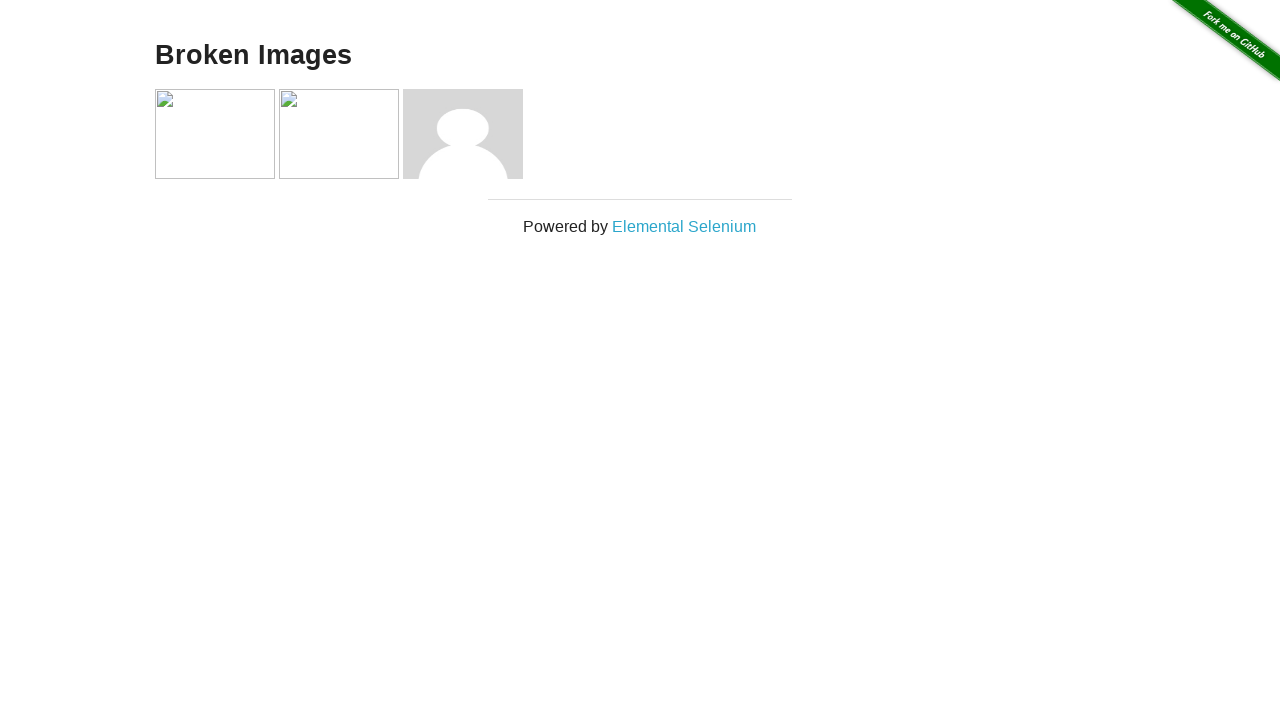

Navigated to broken images page
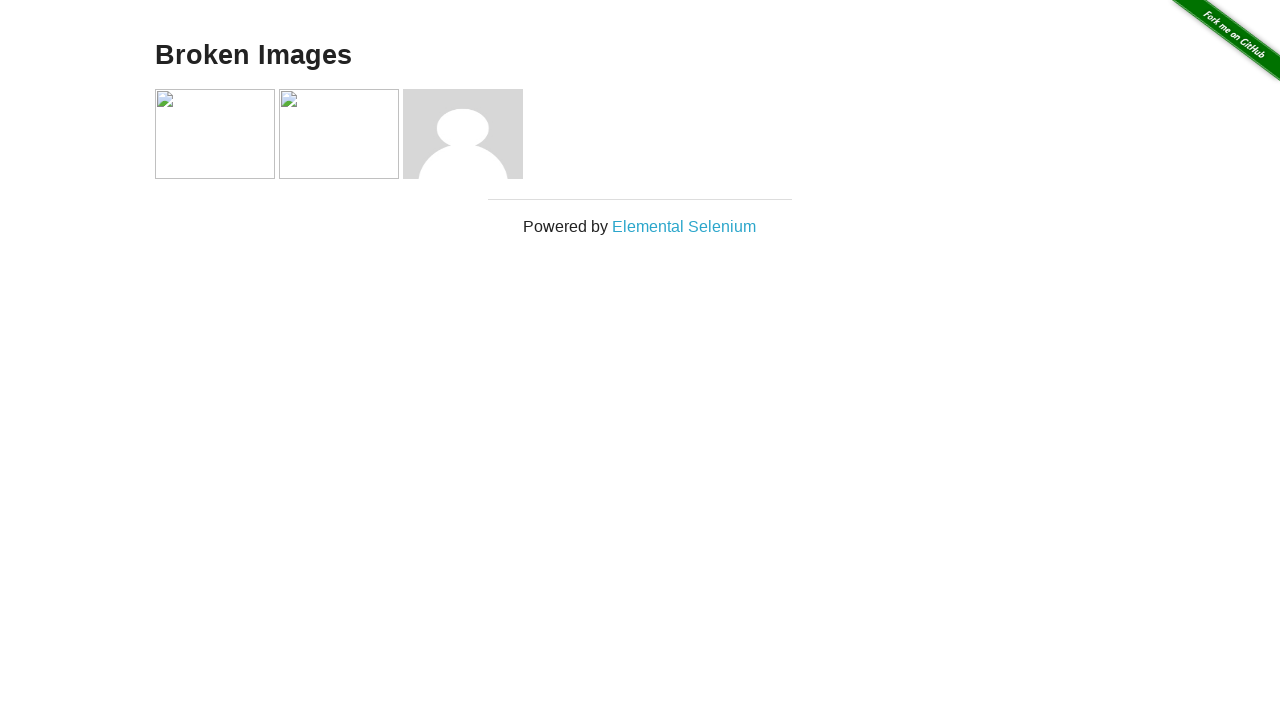

Images loaded on the page
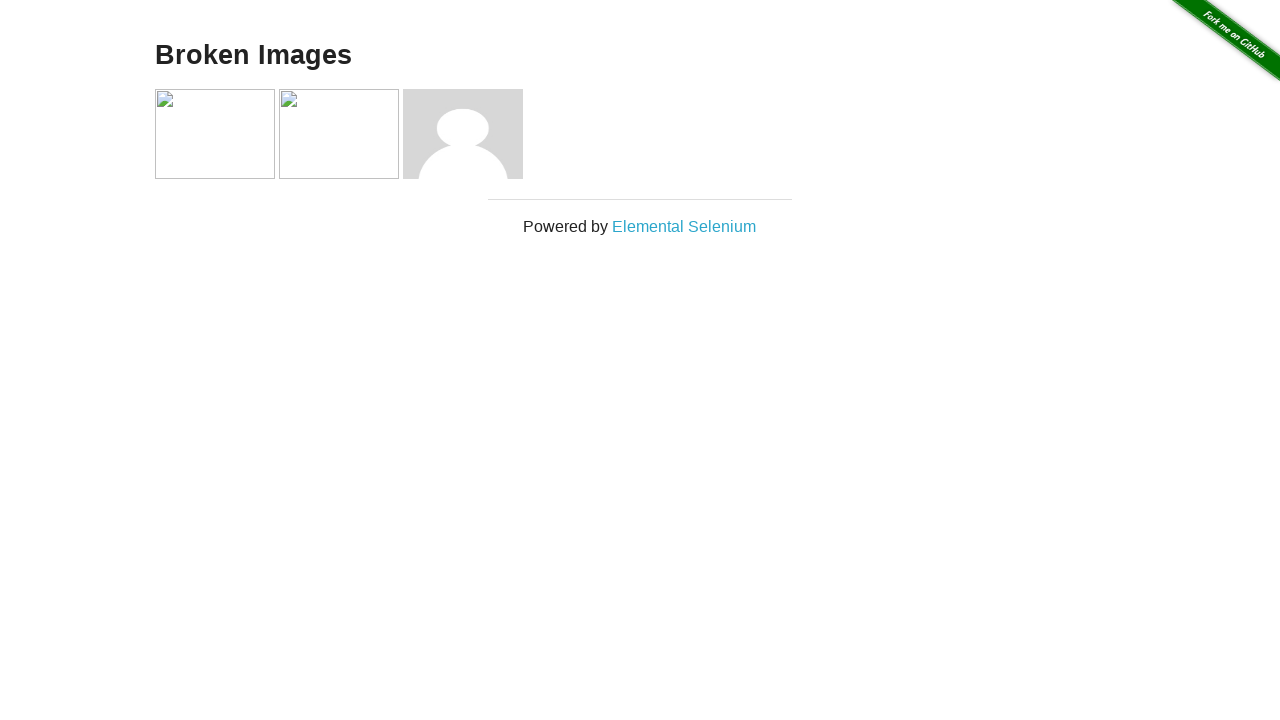

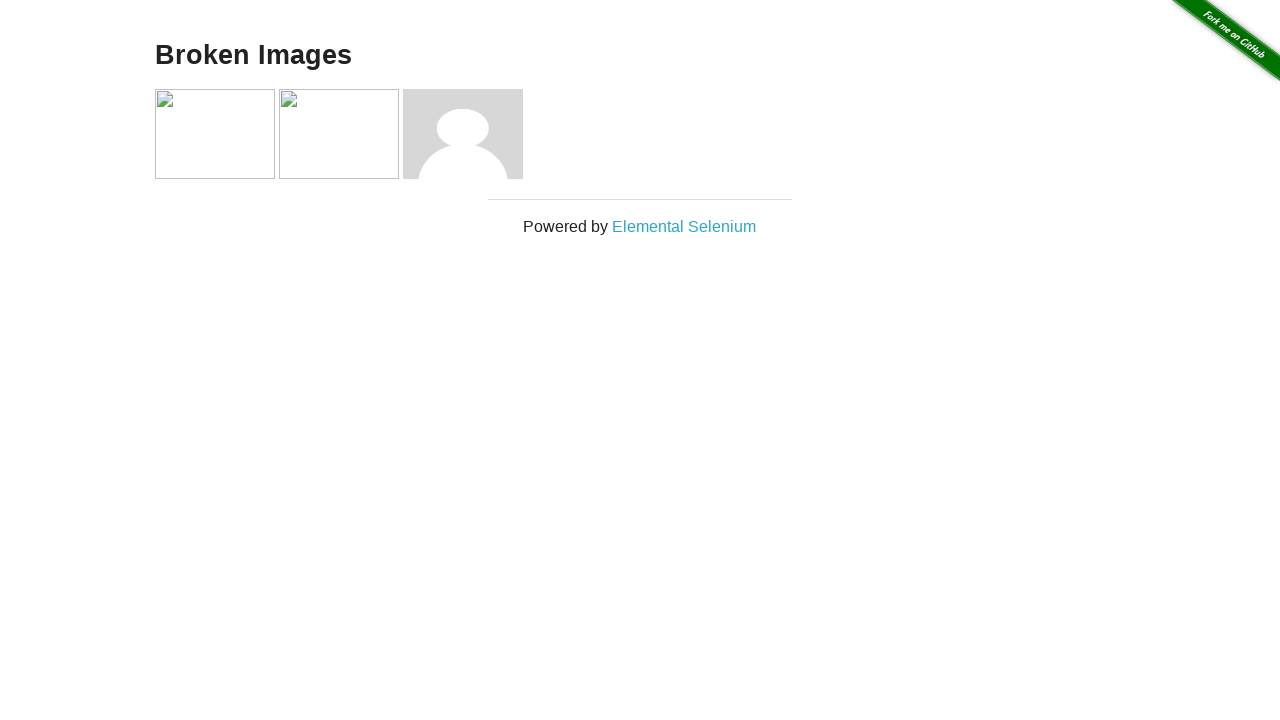